Tests a practice registration form by filling in personal details (name, email, gender, phone, date of birth, subjects, hobbies, address) and selecting location dropdowns, then verifies the submitted data appears correctly in a summary table.

Starting URL: https://demoqa.com/automation-practice-form

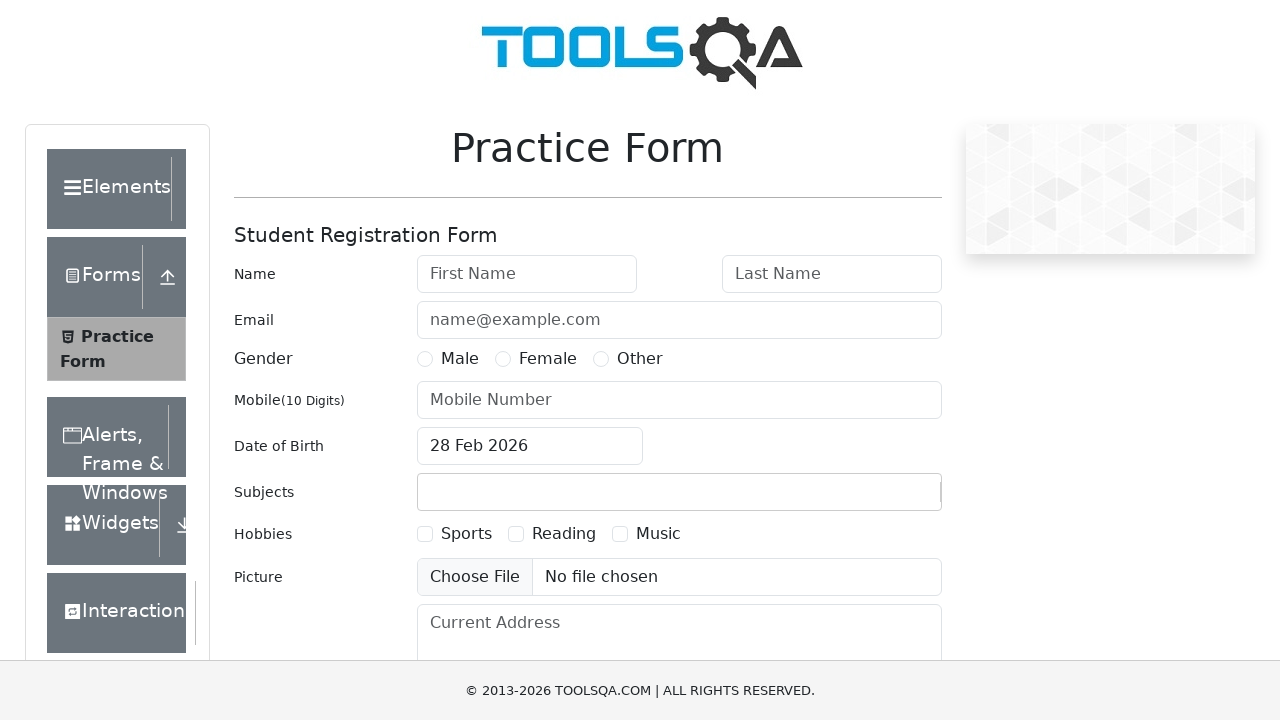

Filled first name field with 'Helen' on #firstName
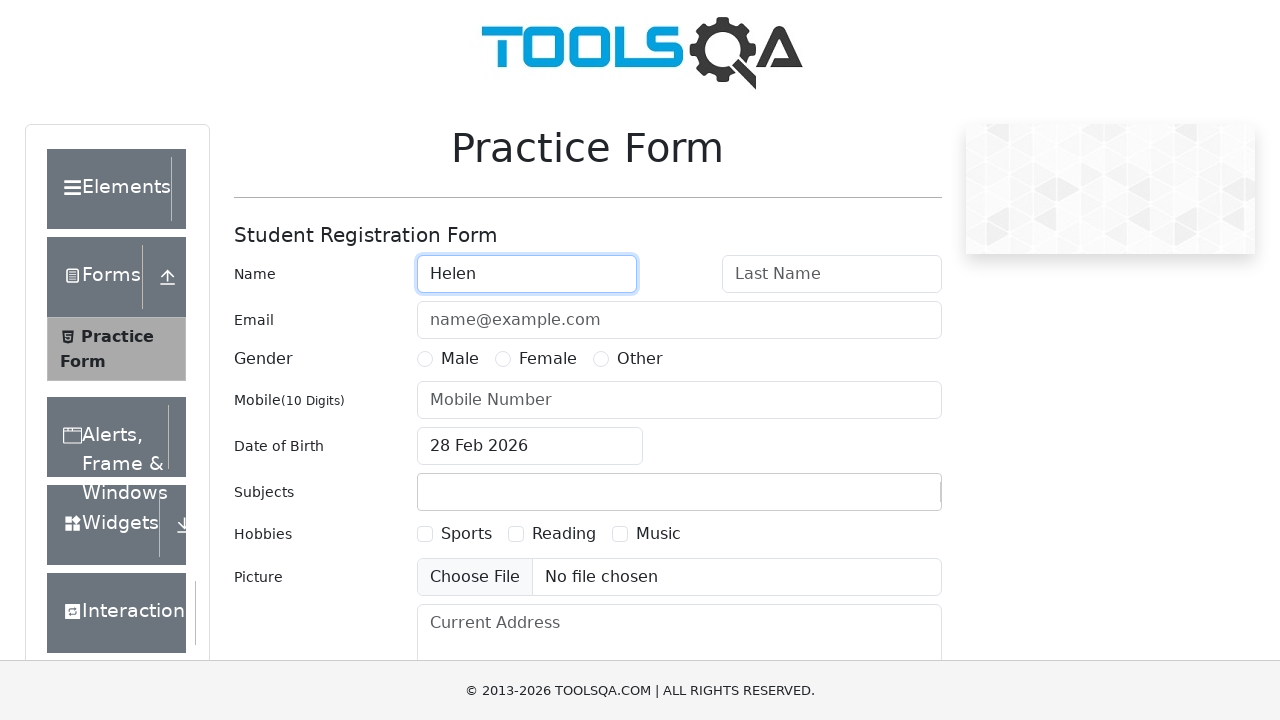

Filled last name field with 'Morilova' on #lastName
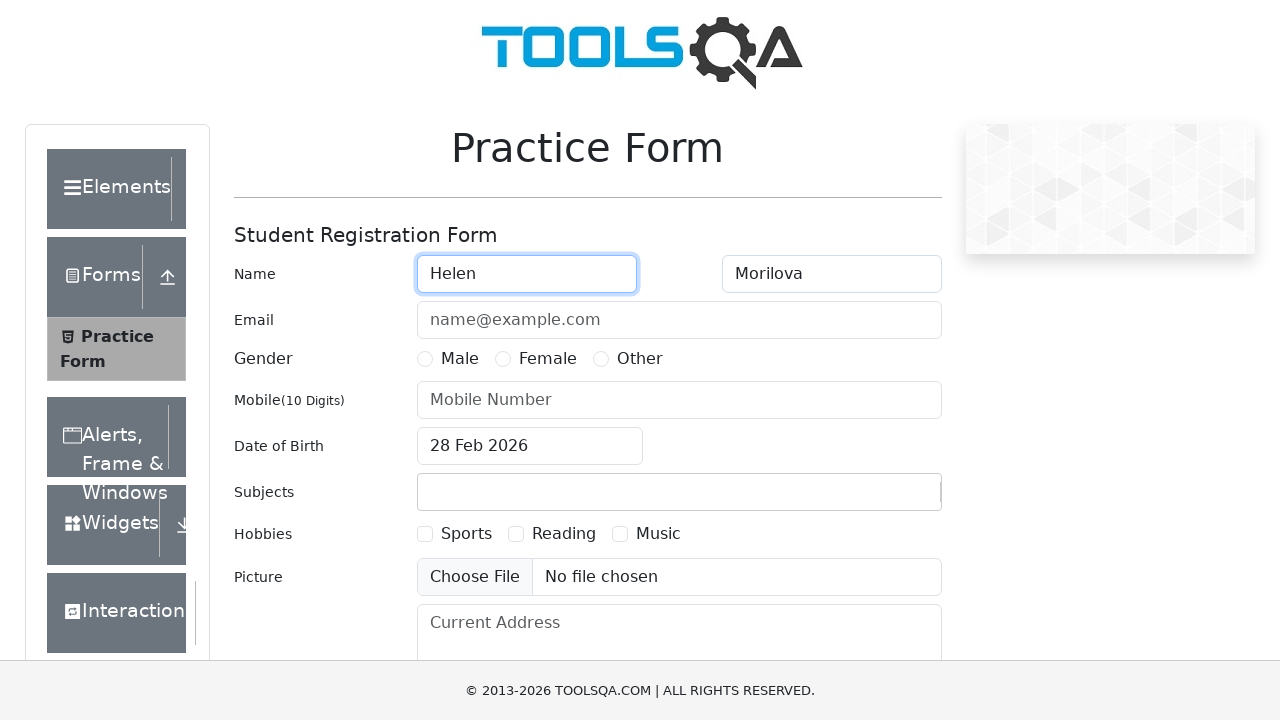

Filled email field with 'test@test.ru' on #userEmail
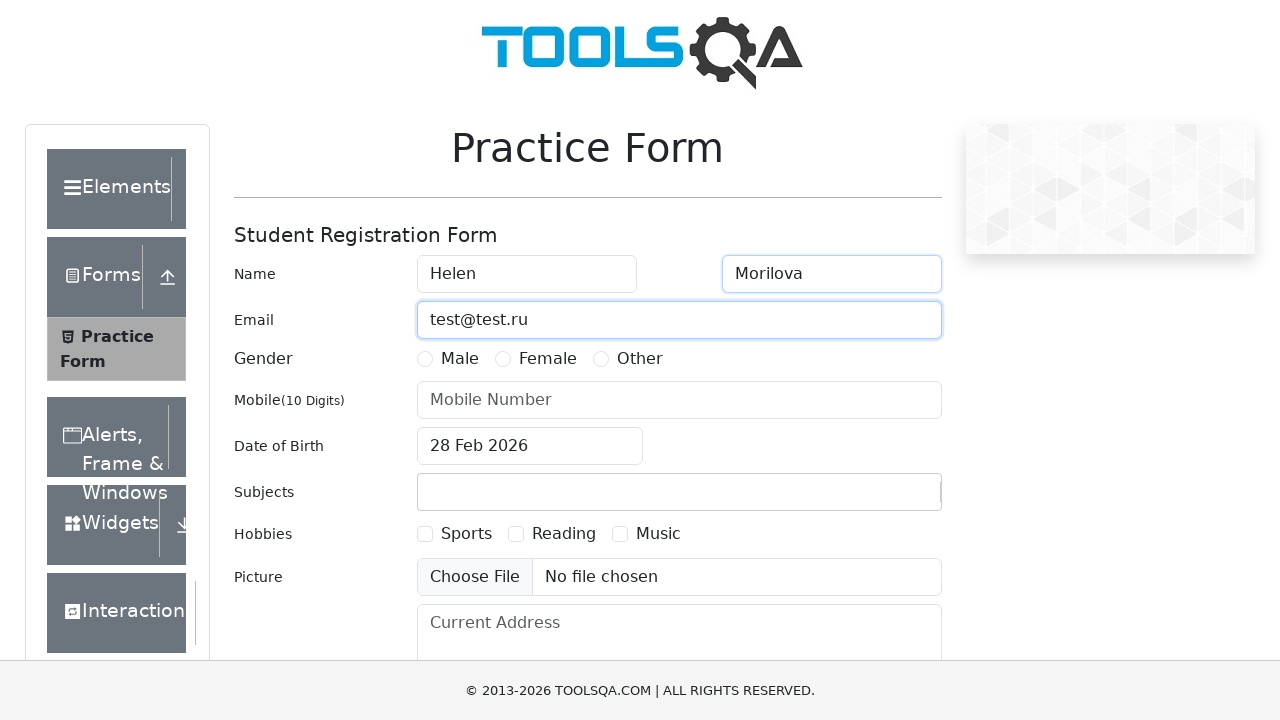

Selected Female gender option at (548, 359) on label[for='gender-radio-2']
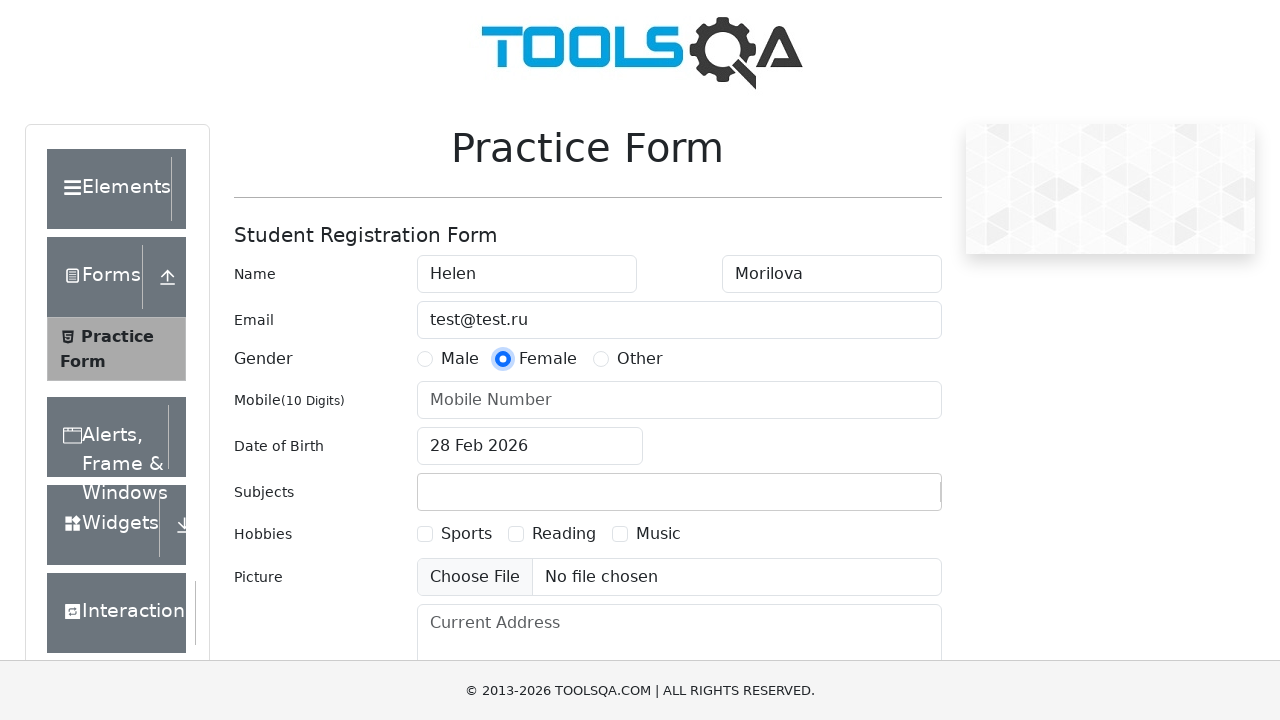

Filled phone number field with '5555555555' on #userNumber
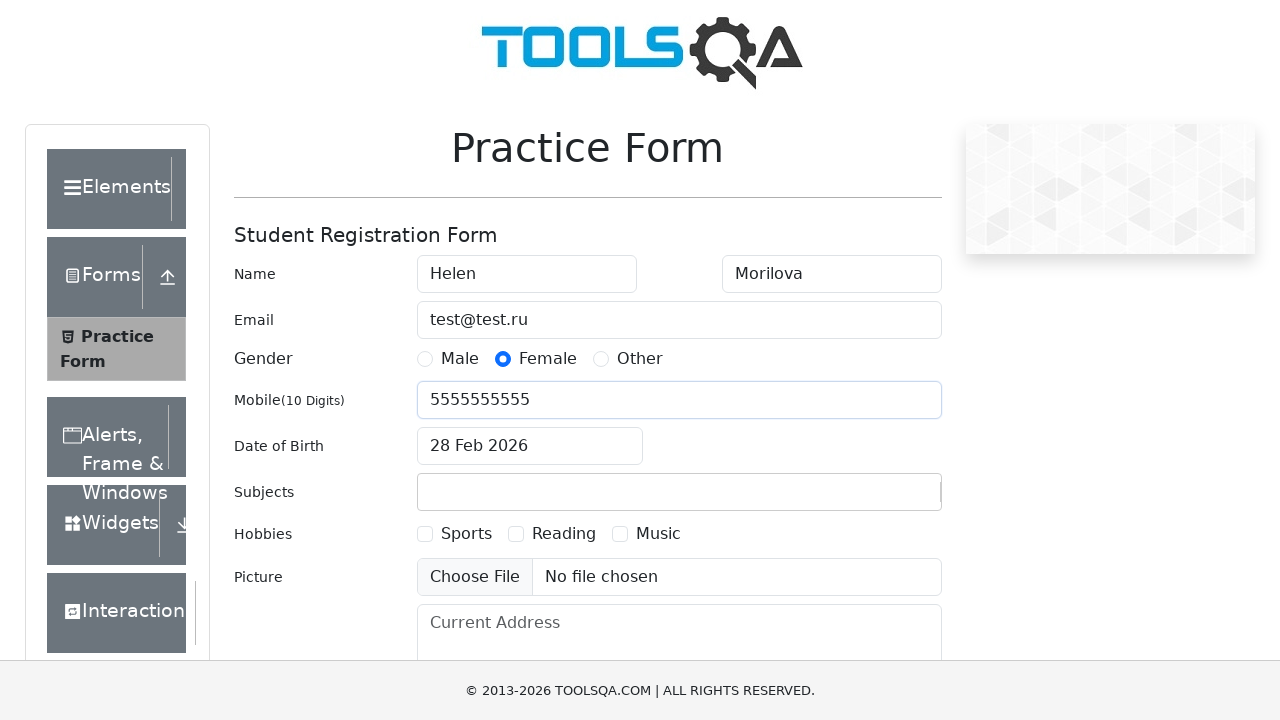

Clicked date of birth input field to open date picker at (530, 446) on #dateOfBirthInput
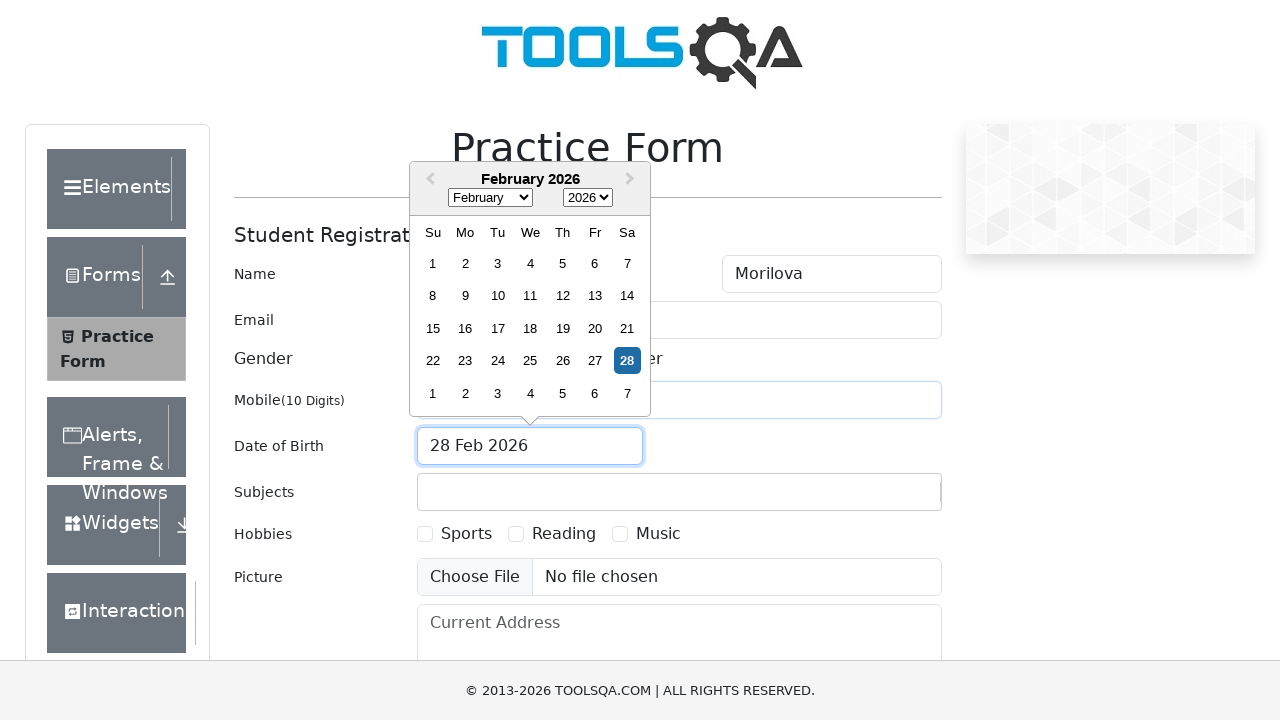

Selected year 1984 from date picker on .react-datepicker__year-select
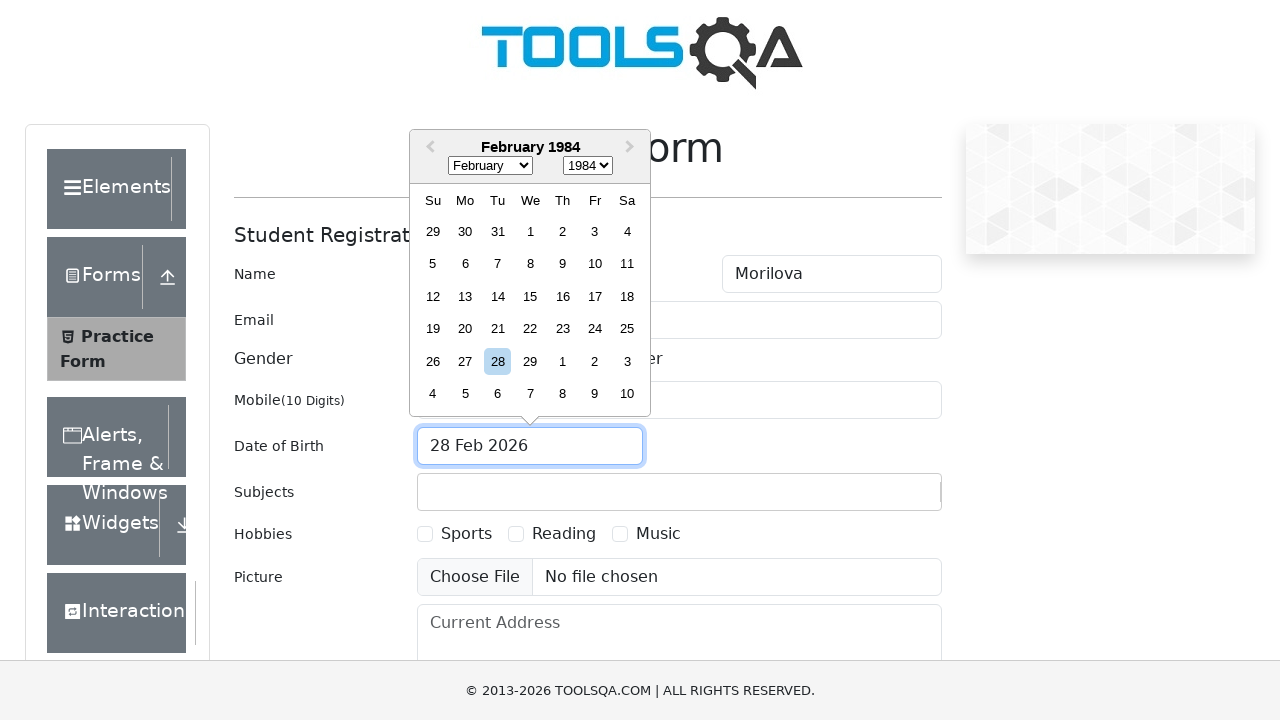

Selected May from month dropdown on .react-datepicker__month-select
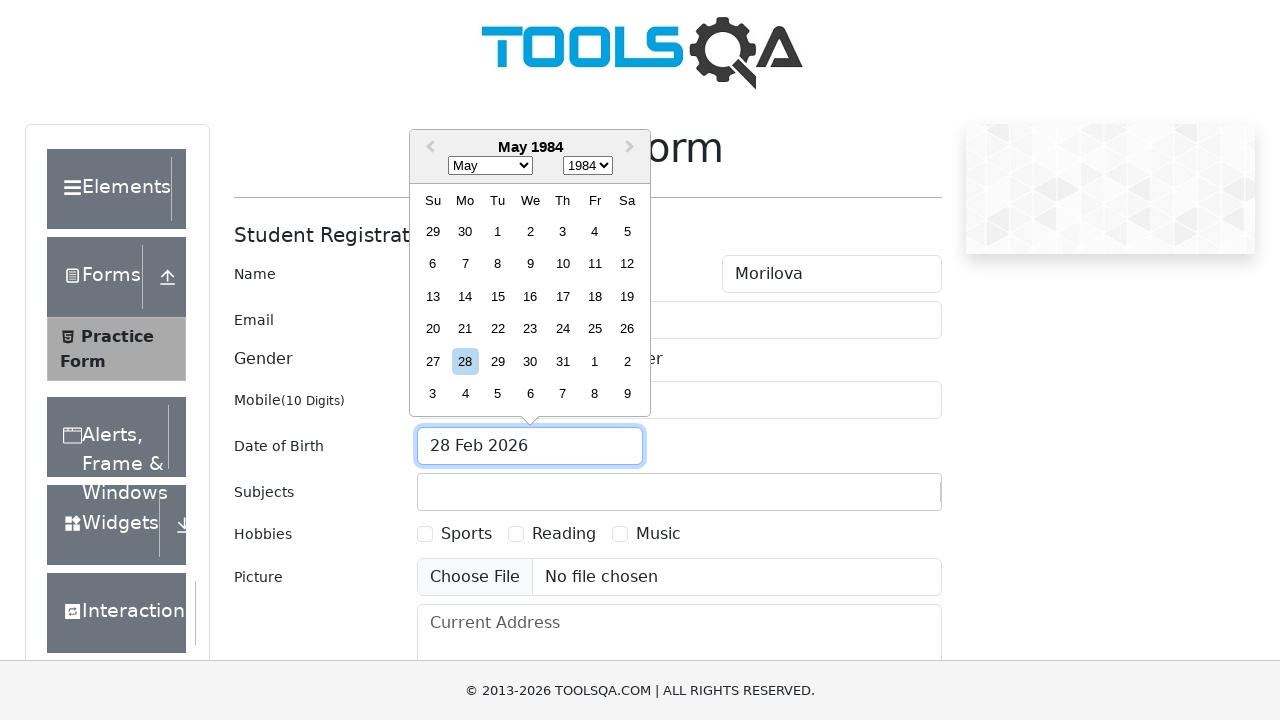

Selected day 12 from calendar at (627, 264) on .react-datepicker__day--012
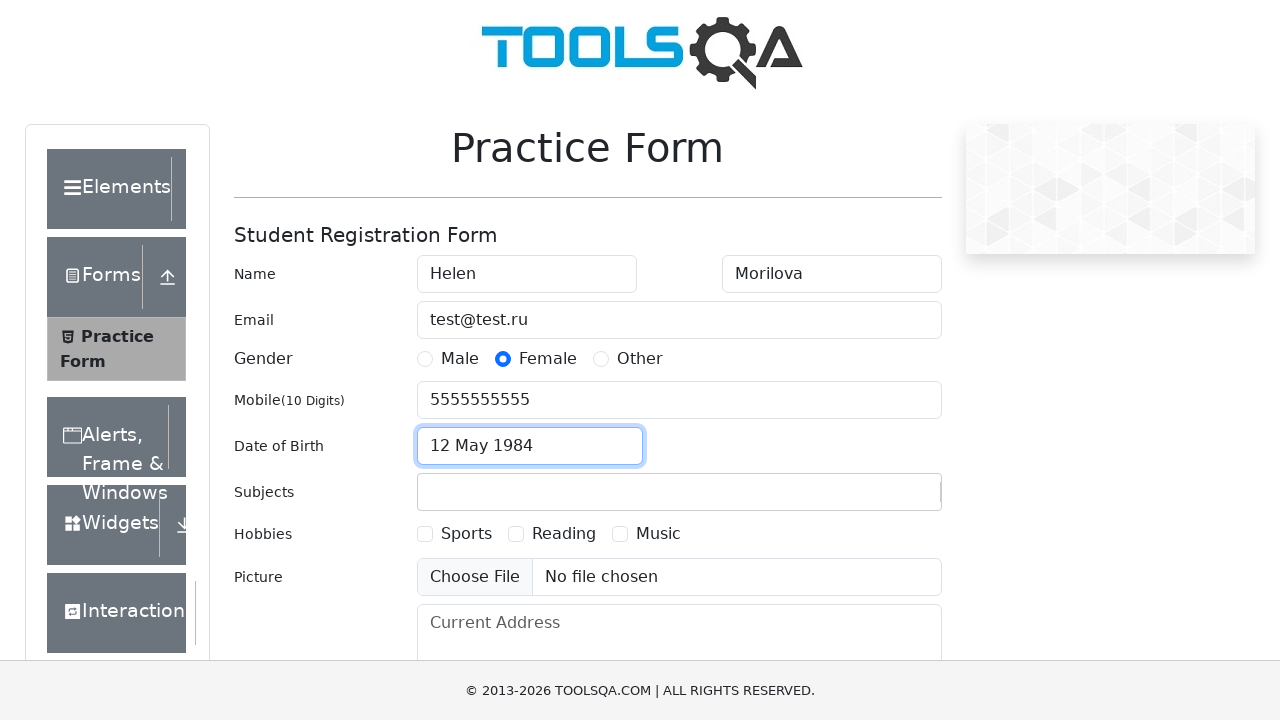

Filled subject input field with 'Arts' on #subjectsInput
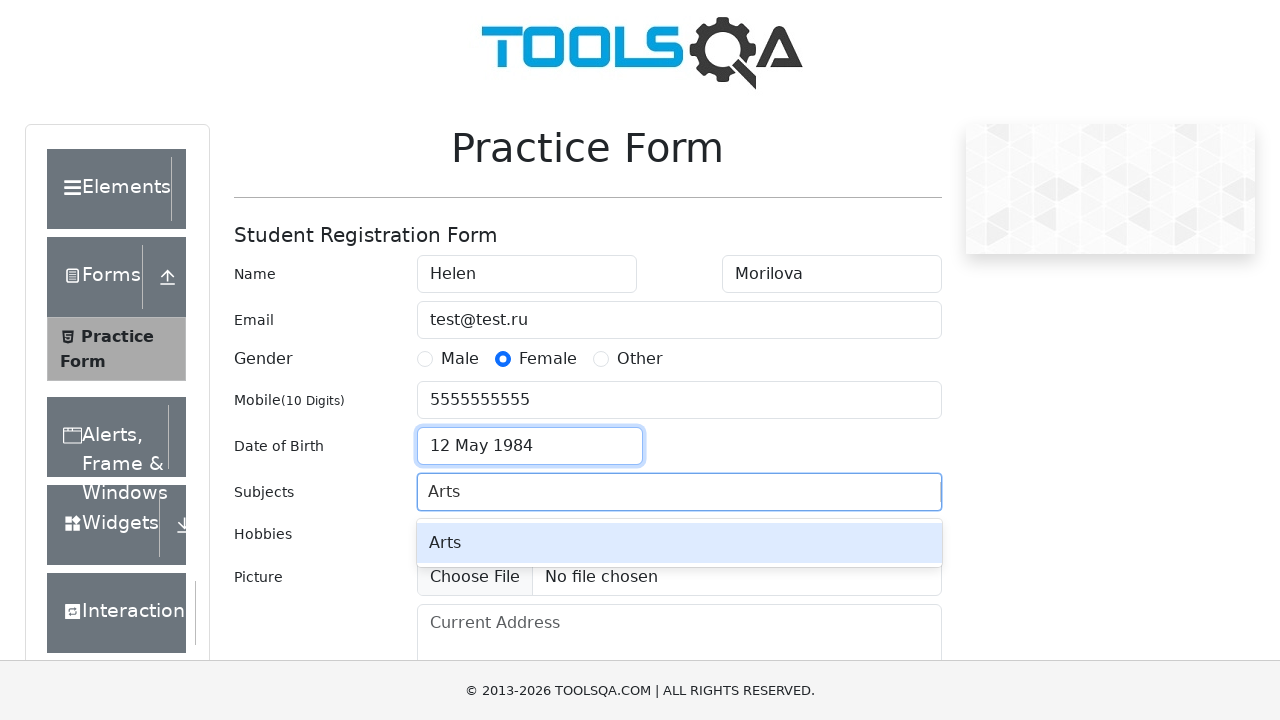

Pressed Enter to confirm 'Arts' subject selection on #subjectsInput
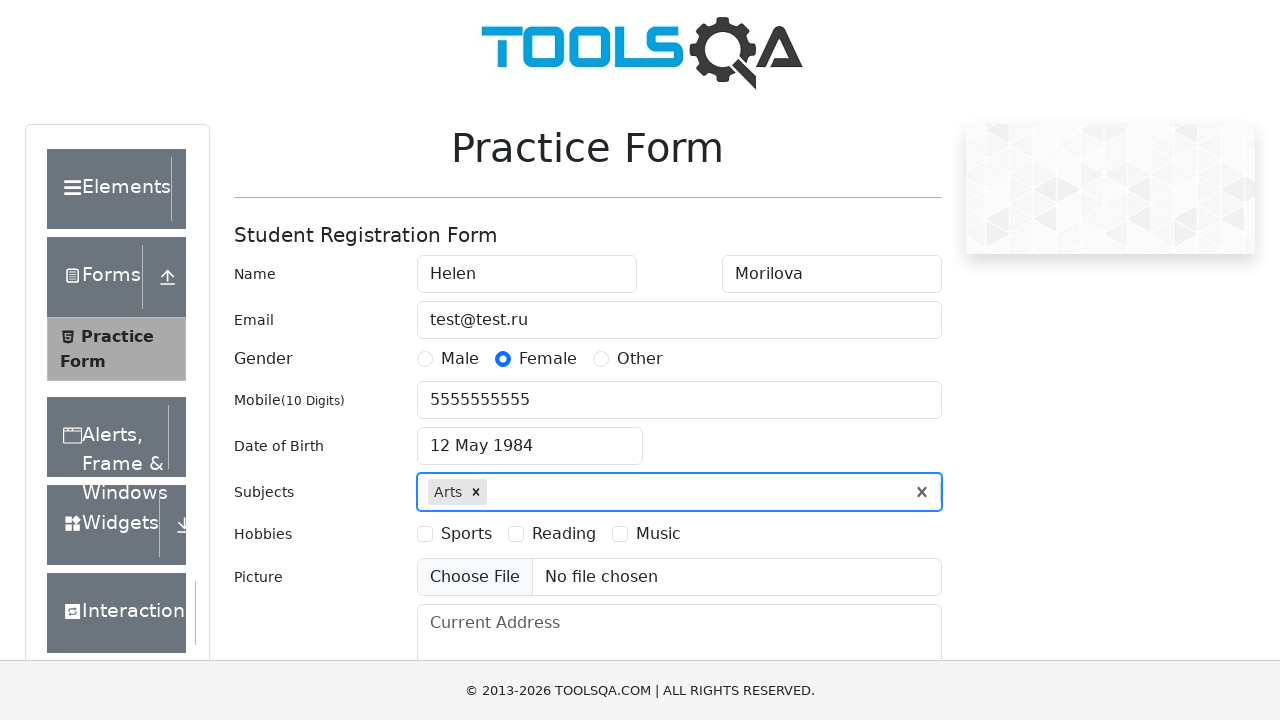

Selected Sports hobby checkbox at (466, 534) on label[for='hobbies-checkbox-1']
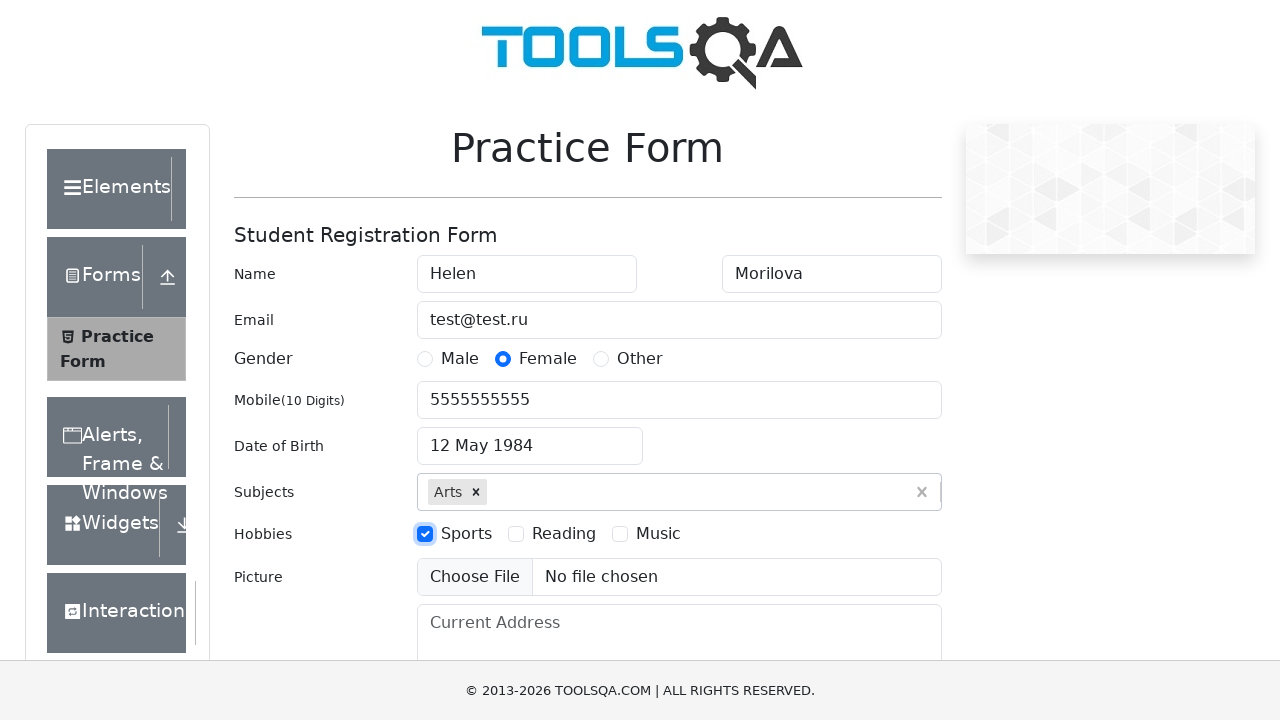

Filled current address field with 'adress street, 1' on #currentAddress
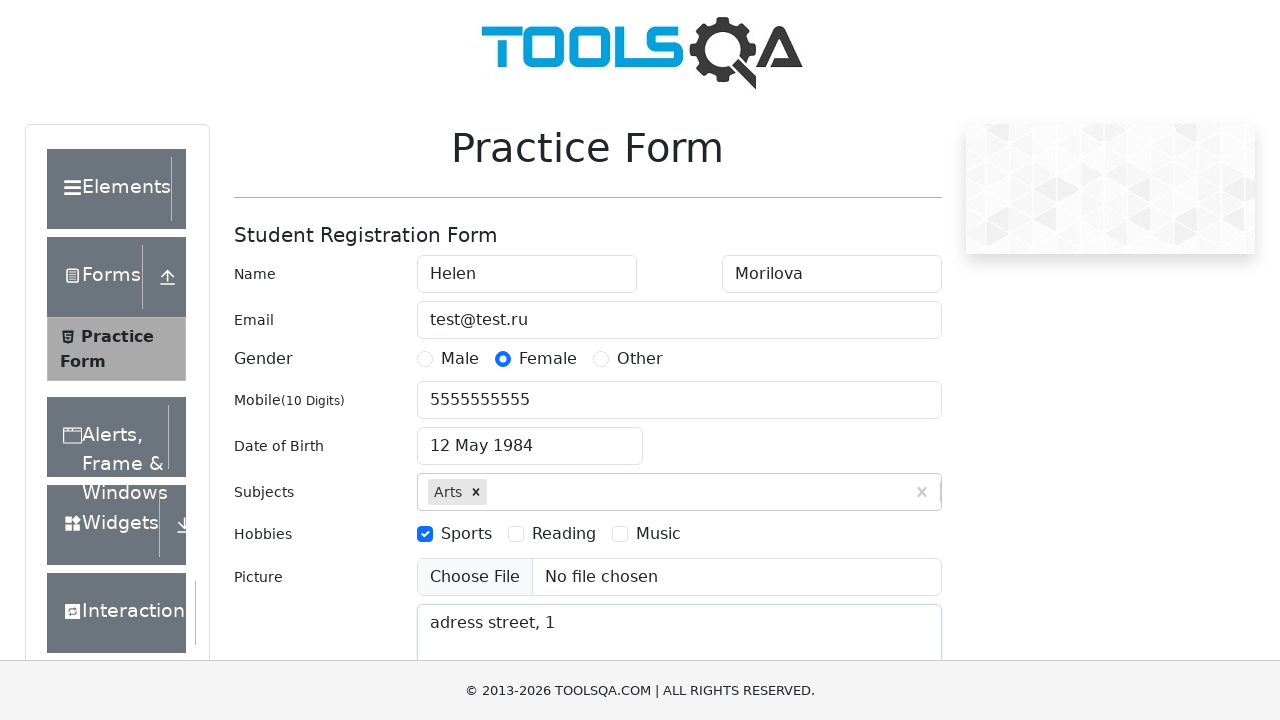

Clicked state dropdown to open at (527, 437) on #state
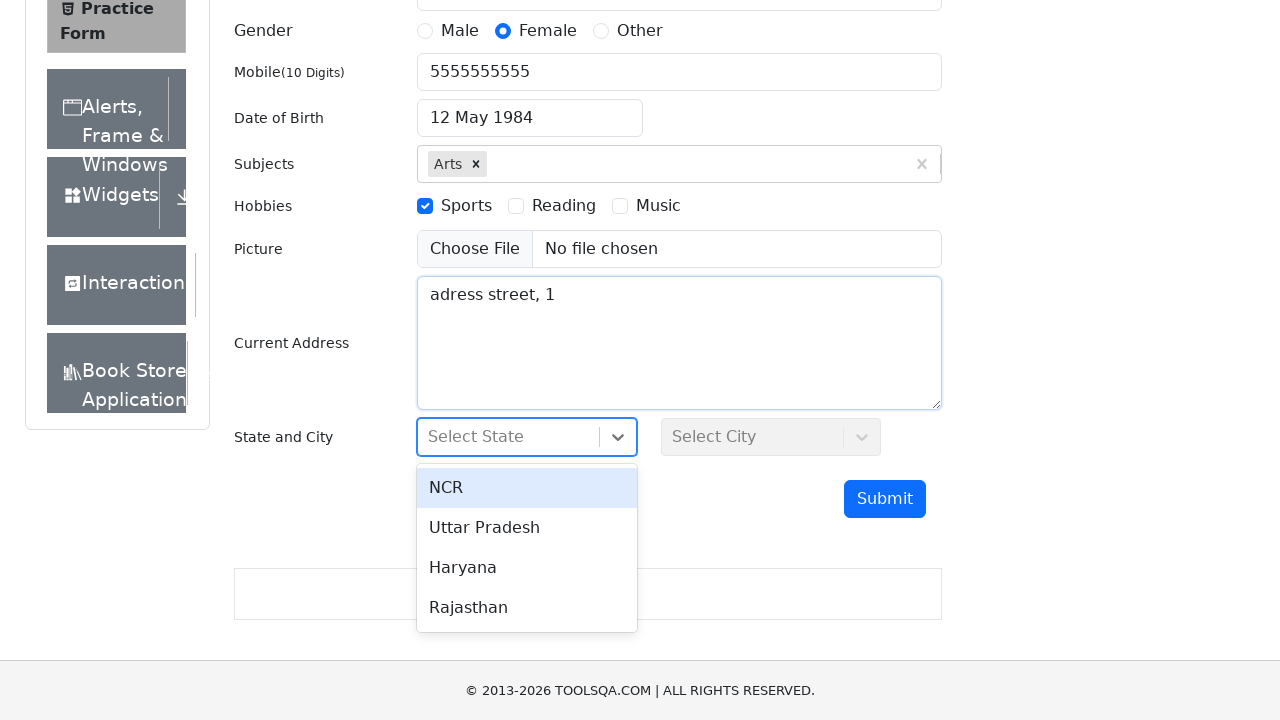

Filled state search field with 'NCR' on #react-select-3-input
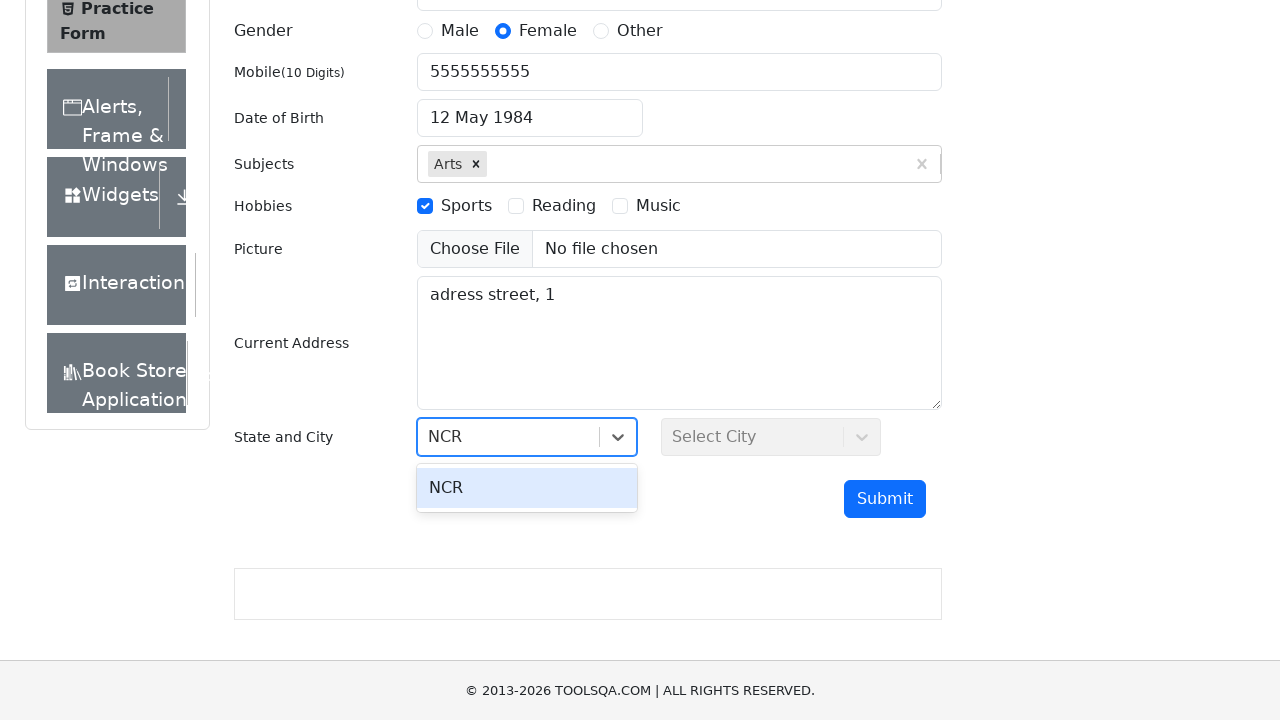

Pressed Tab to select 'NCR' state on #react-select-3-input
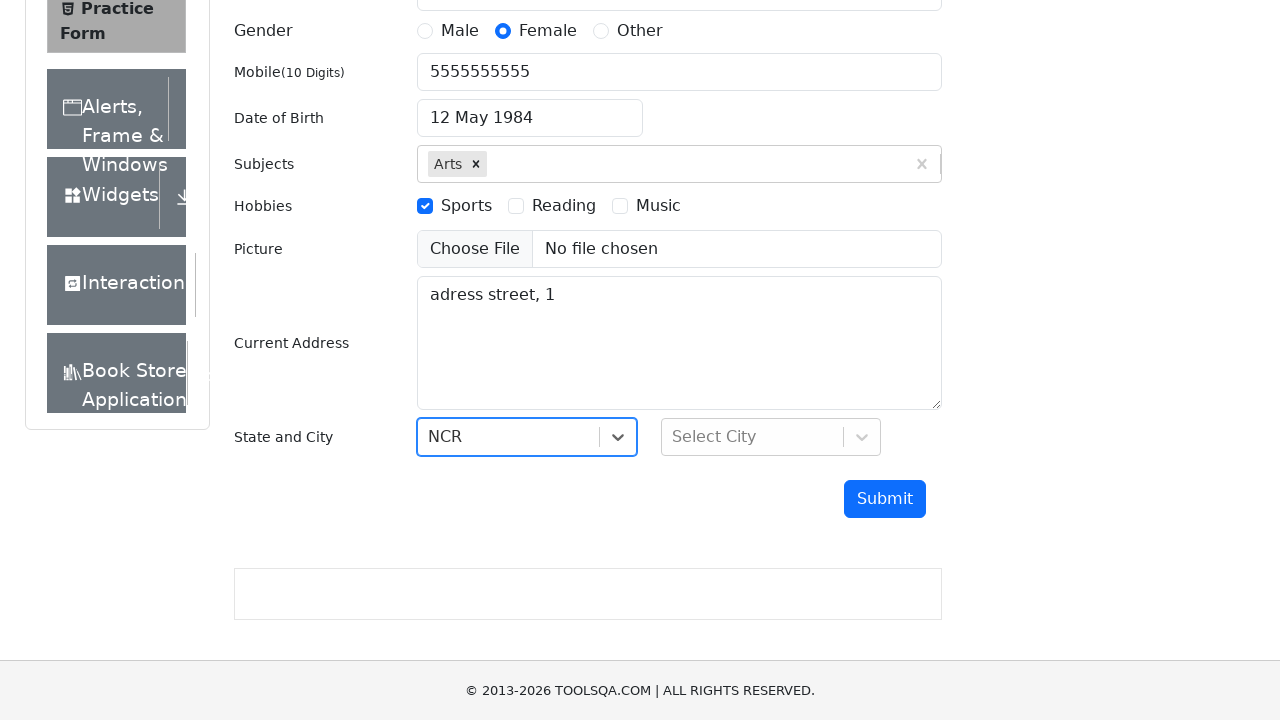

Clicked city dropdown to open at (771, 437) on #city
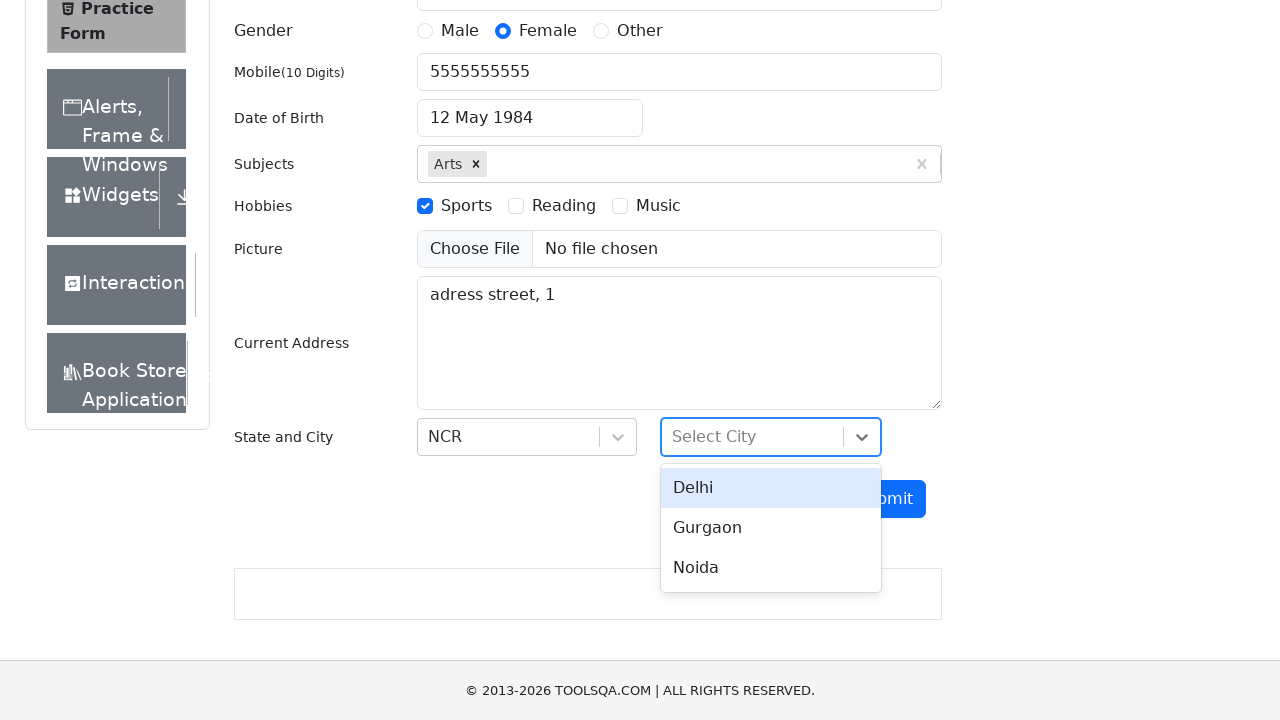

Filled city search field with 'Delhi' on #react-select-4-input
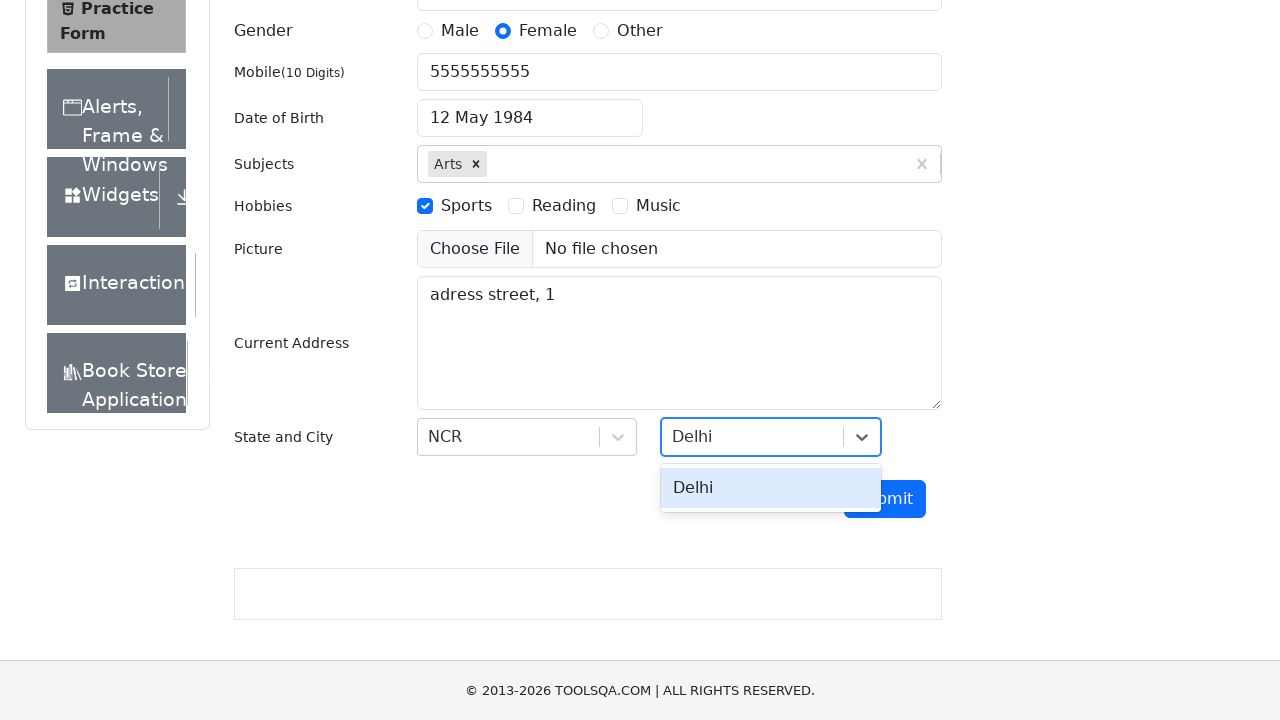

Pressed Tab to select 'Delhi' city on #react-select-4-input
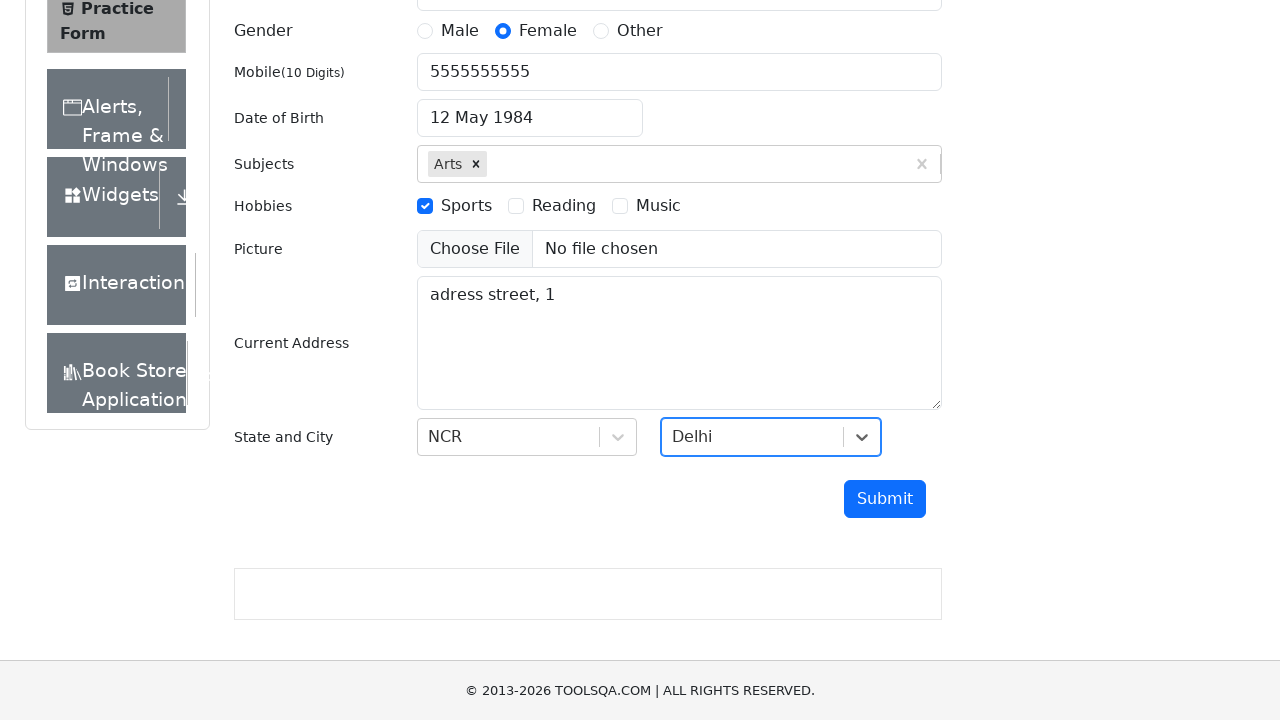

Submitted form by clicking submit button
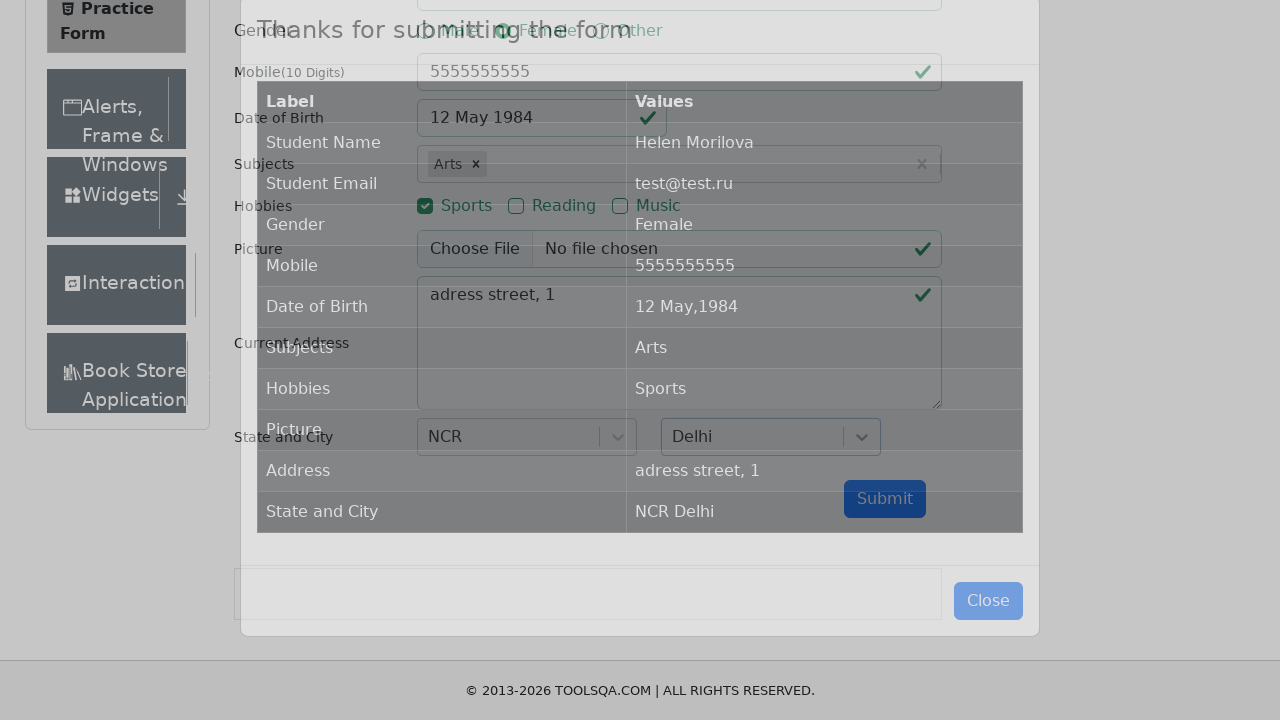

Confirmation table loaded with submitted form data
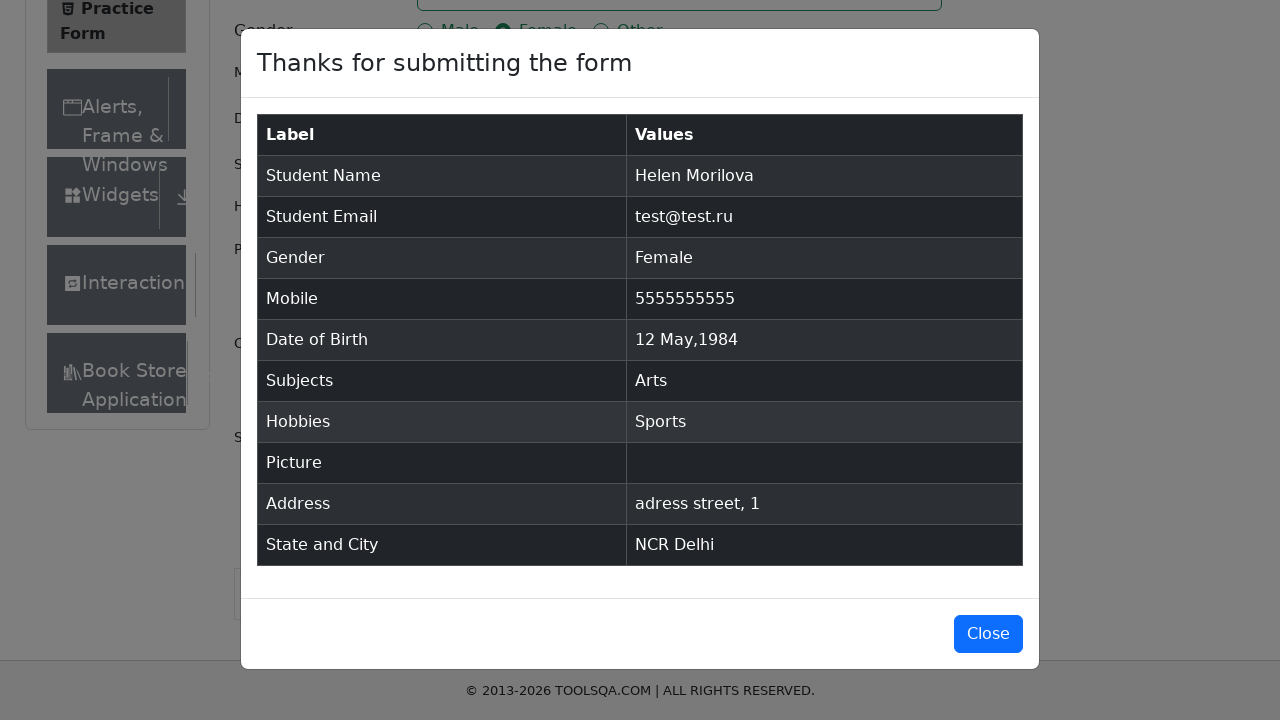

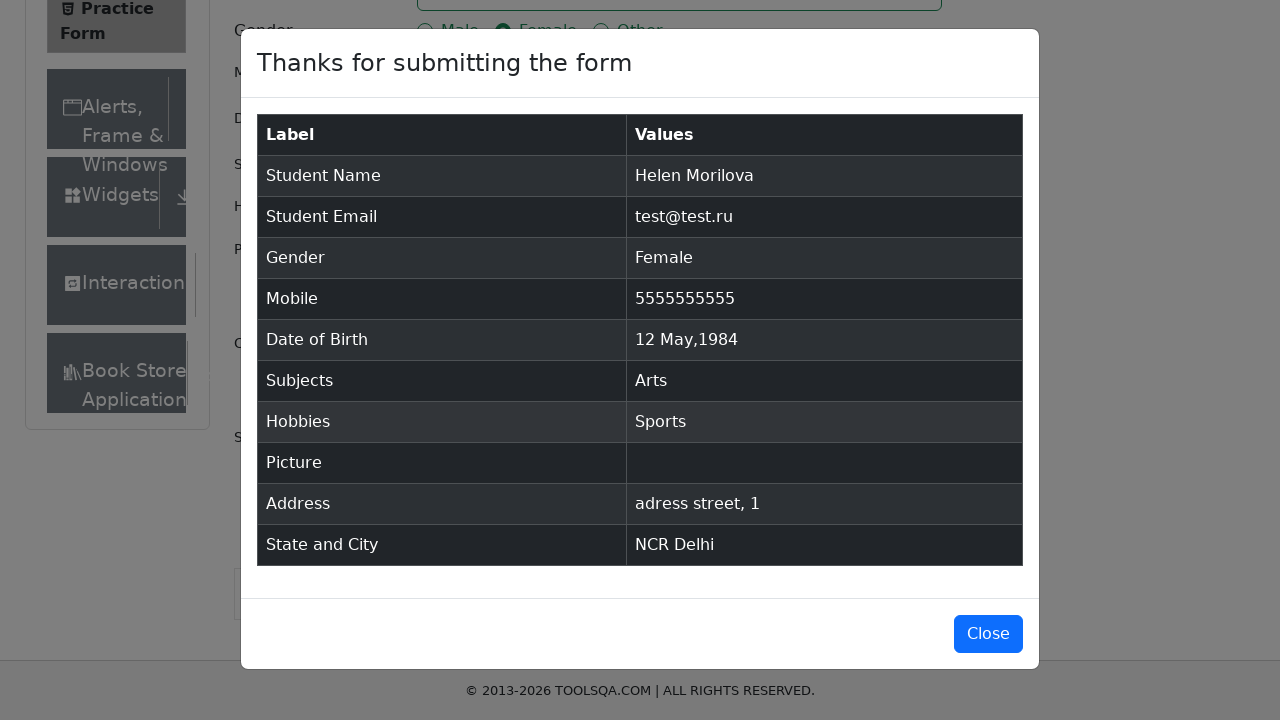